Tests a simple form by filling in first name, last name, city, and country fields using different element locator strategies, then submits the form by clicking a button.

Starting URL: http://suninjuly.github.io/simple_form_find_task.html

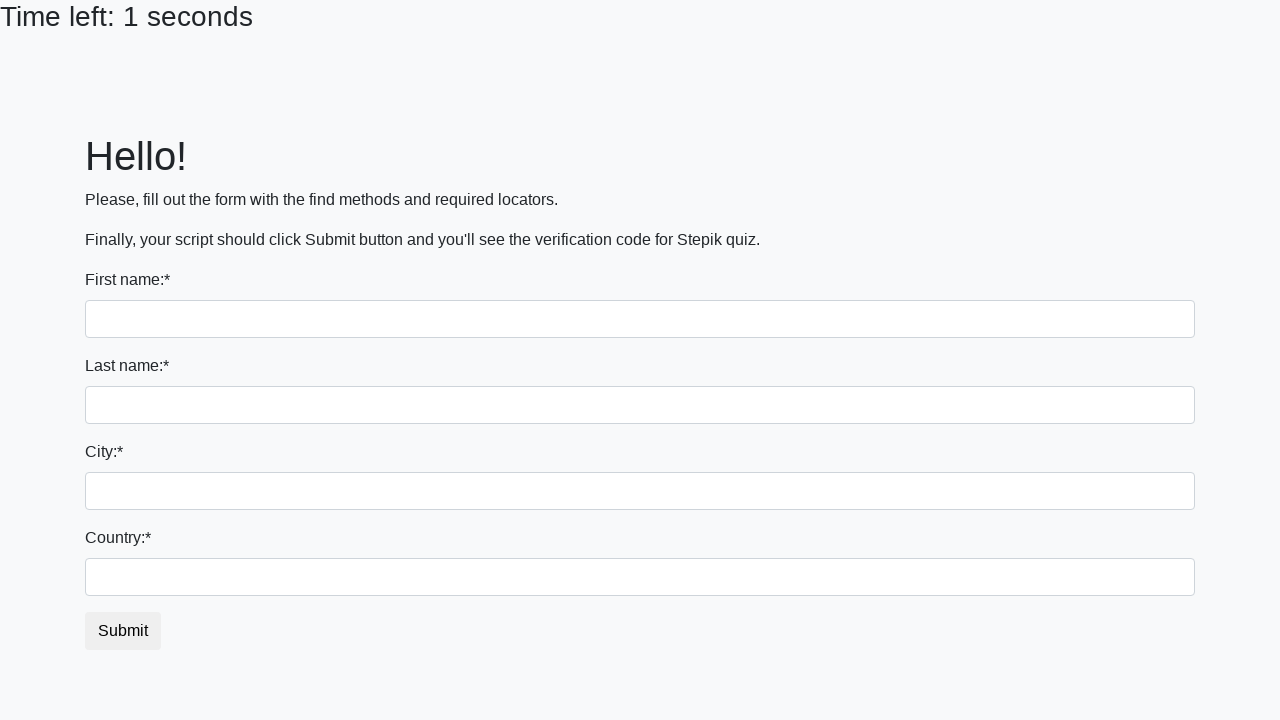

Filled first name field with 'Ivan' using first input locator on input >> nth=0
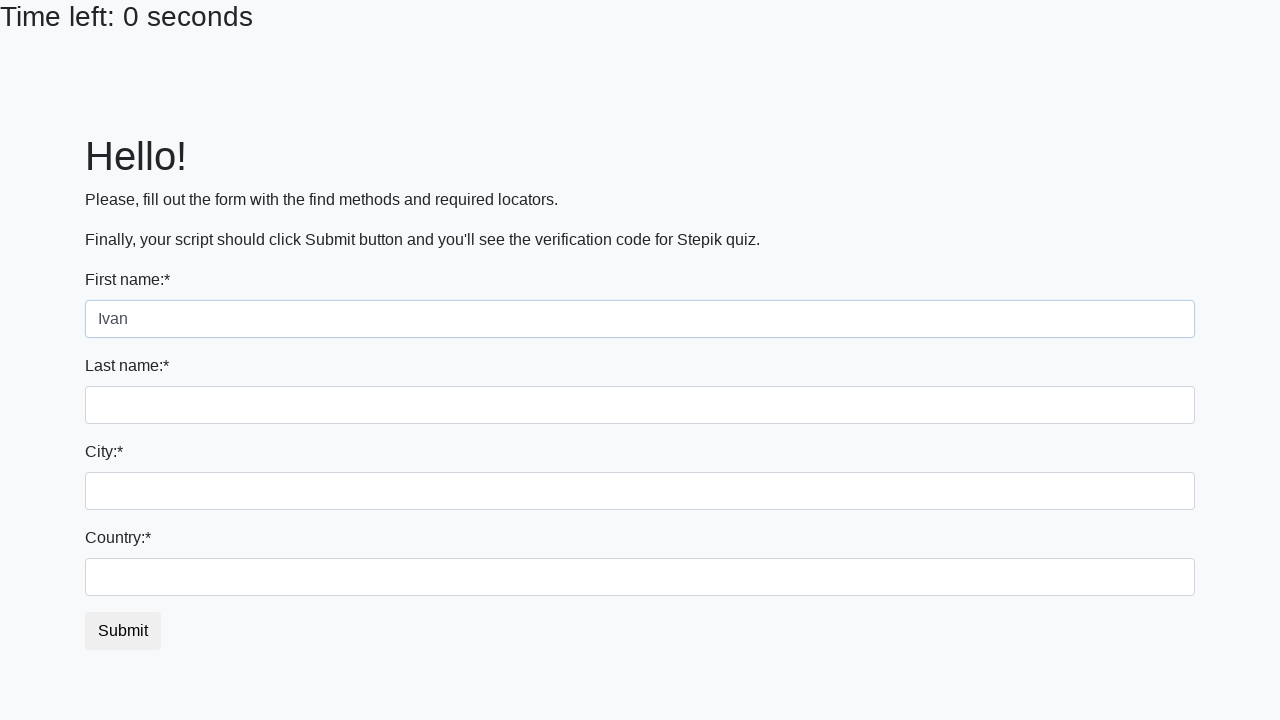

Filled last name field with 'Petrov' using name attribute on input[name='last_name']
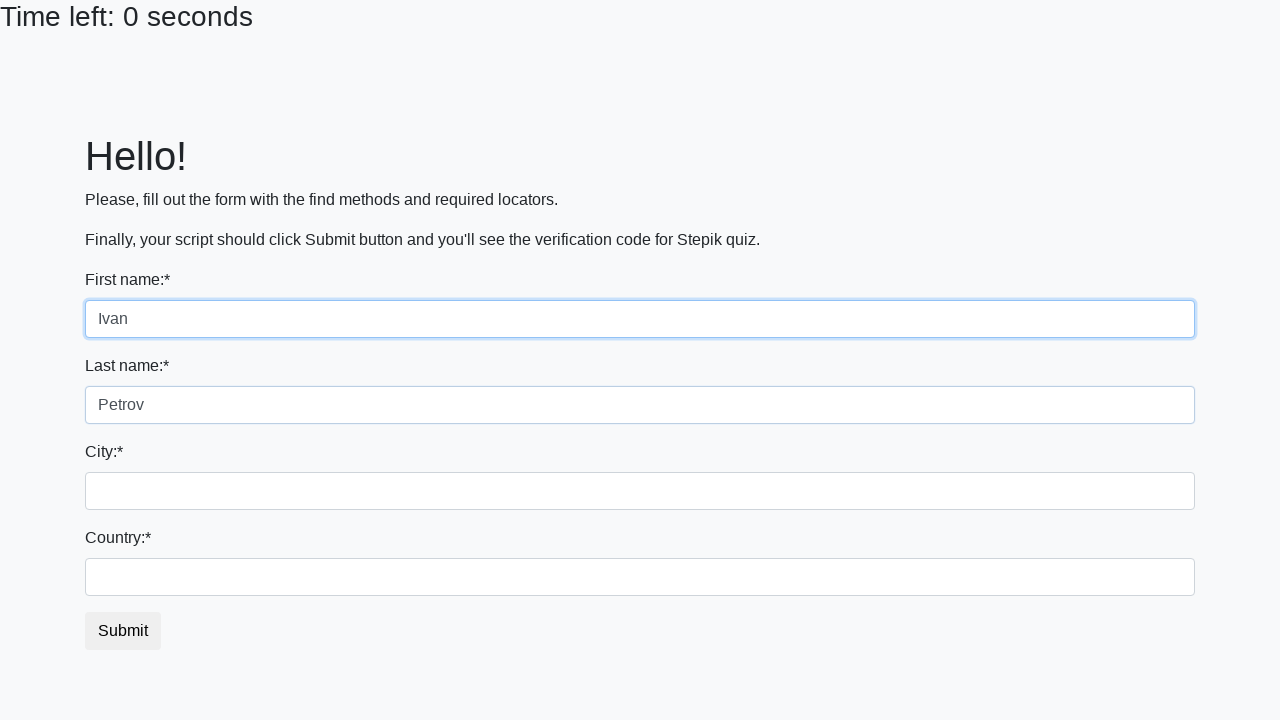

Filled city field with 'Smolensk' using class name on input.city
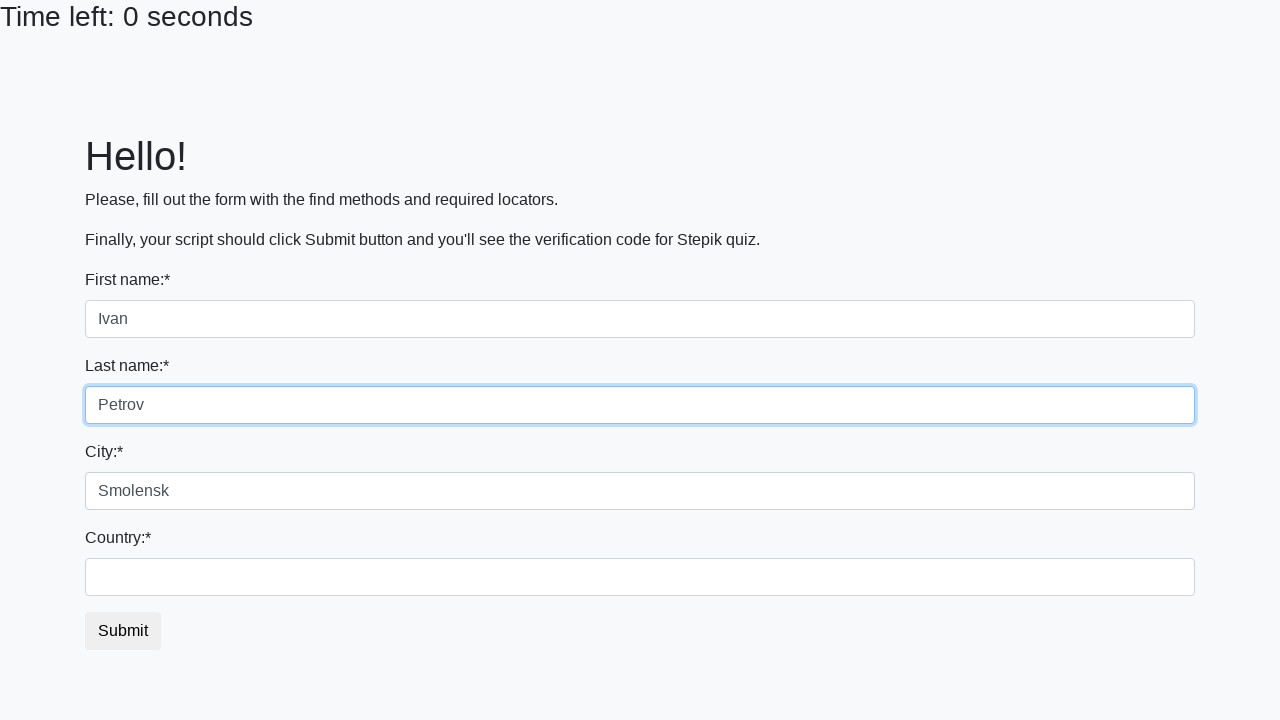

Filled country field with 'Russia' using id selector on #country
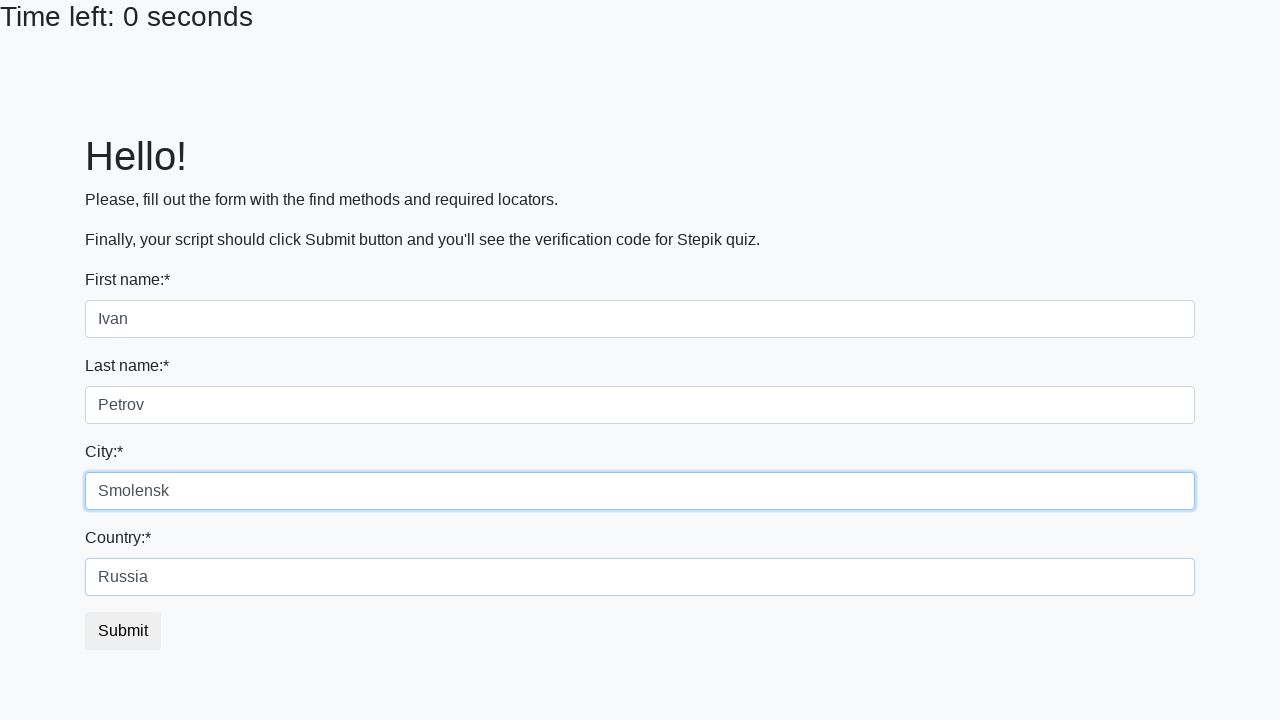

Clicked submit button to submit the form at (123, 631) on button.btn
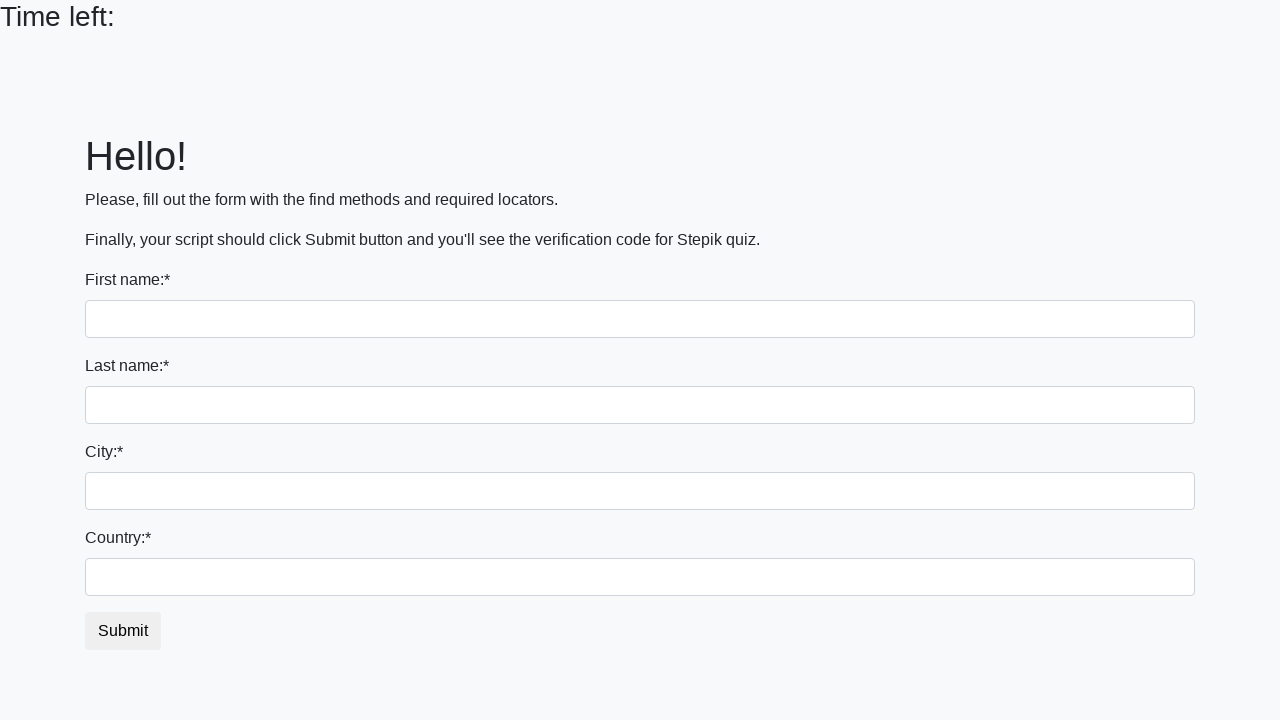

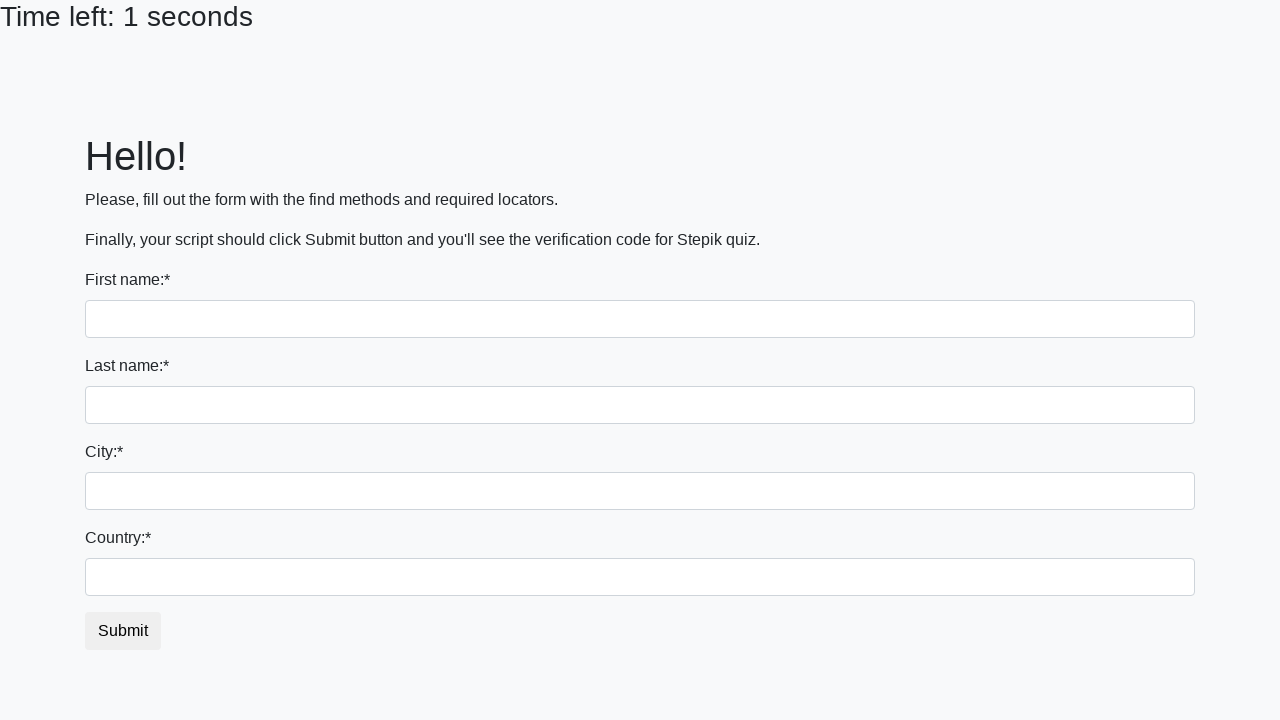